Tests dynamic loading functionality by navigating to the dynamic loading page, clicking start, and waiting for "Hello World!" text to appear

Starting URL: https://the-internet.herokuapp.com/

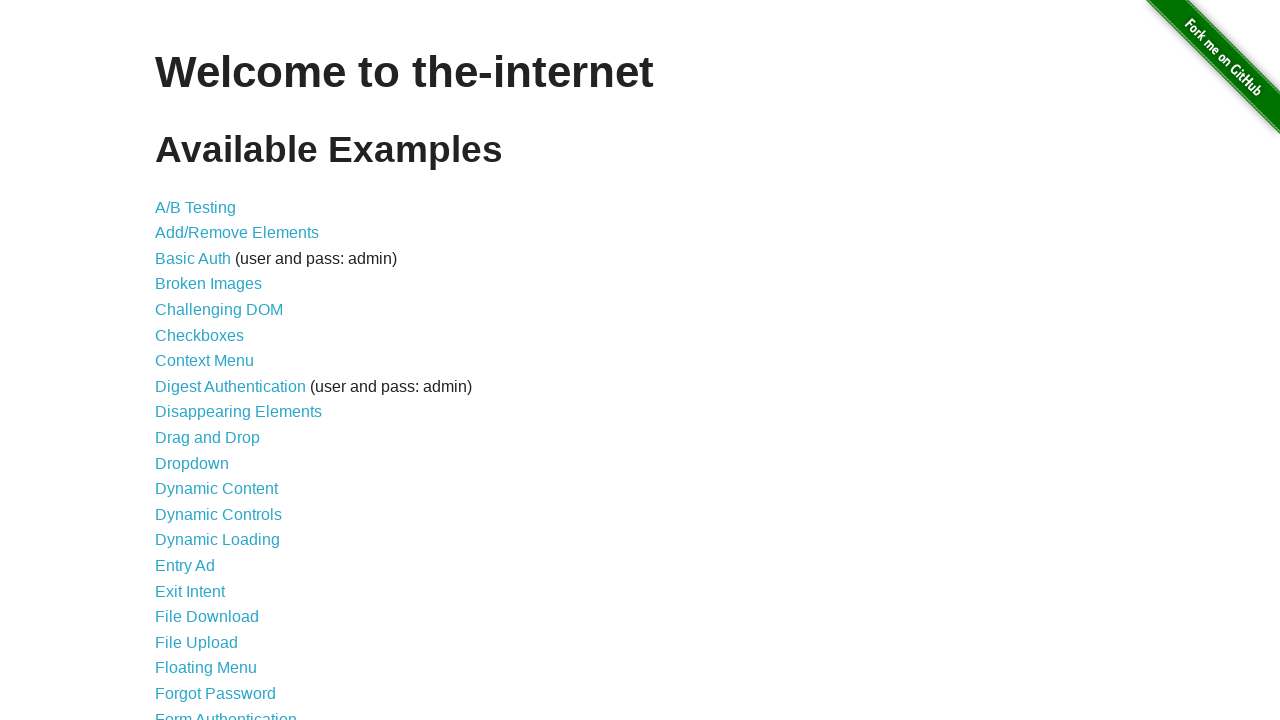

Clicked on Dynamic Loading page link at (218, 540) on xpath=//div[@id='content']/ul//a[@href='/dynamic_loading']
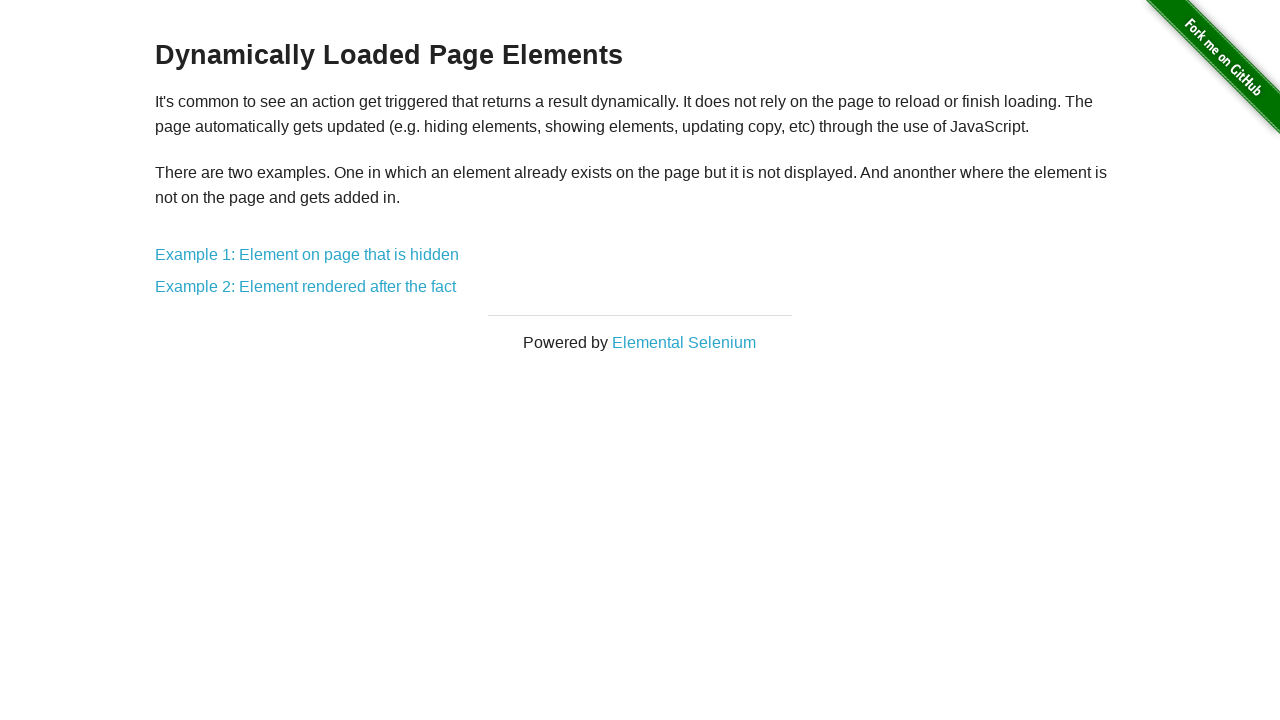

Clicked on Example 1: Element on page that is hidden at (307, 255) on xpath=//div[@id='content']//a[@href='/dynamic_loading/1']
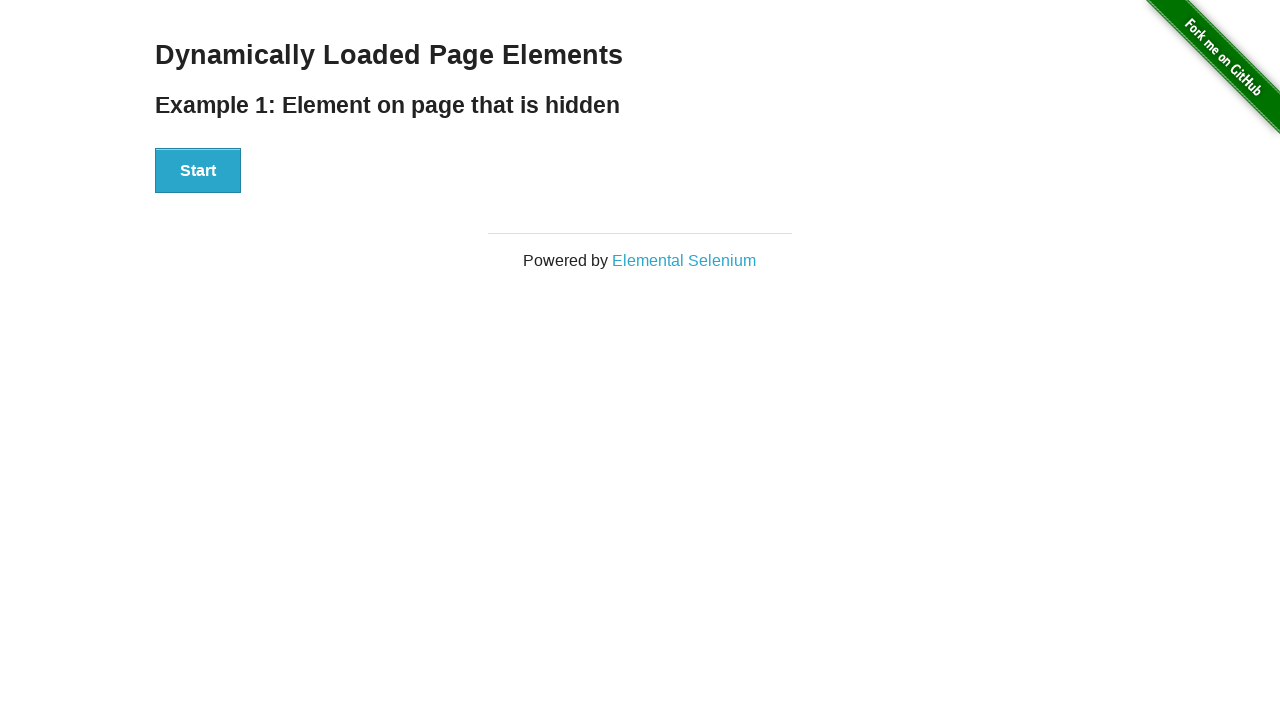

Clicked the Start button at (198, 171) on xpath=//div[@id='start']/button[.='Start']
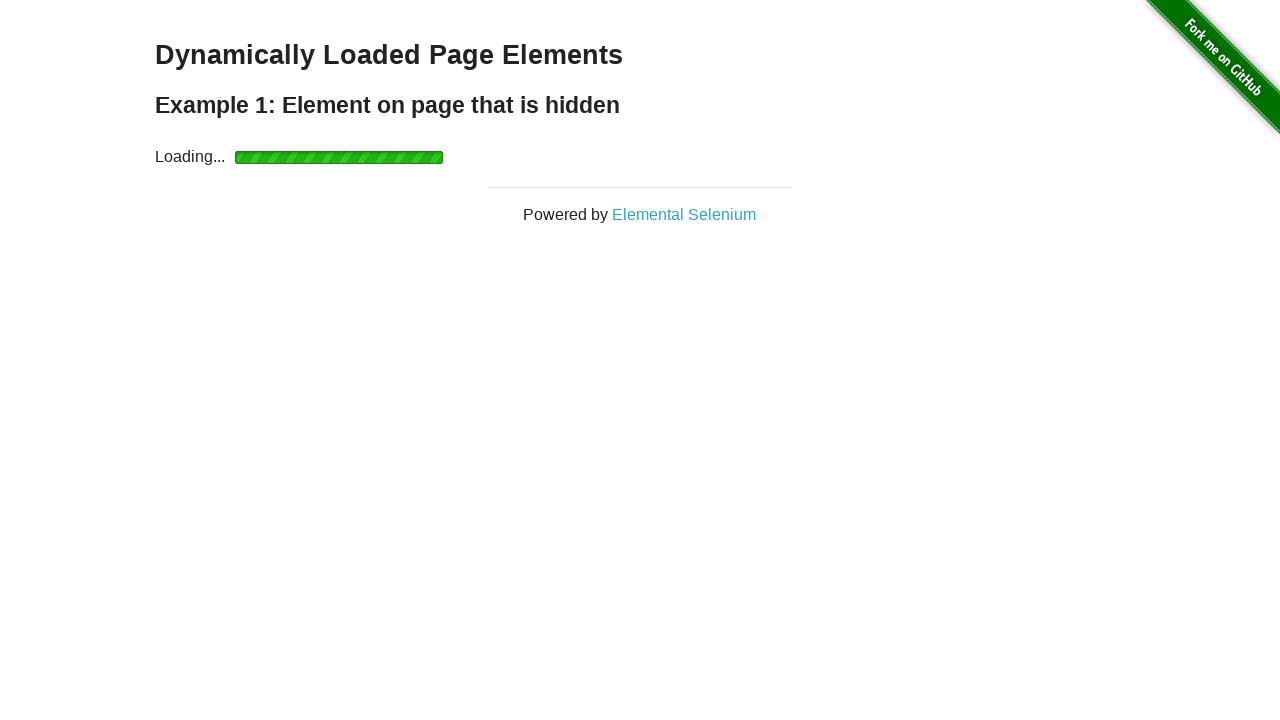

Waited for 'Hello World!' text to appear (finish element visible)
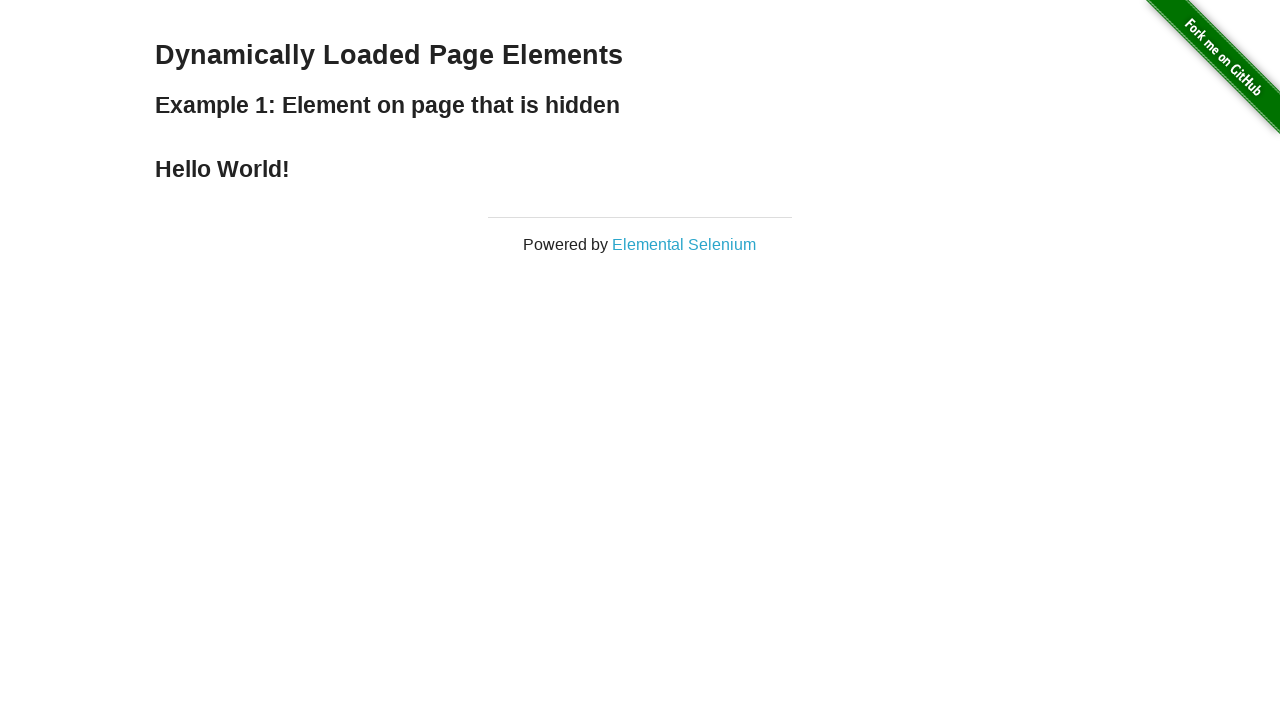

Retrieved text content from finish element
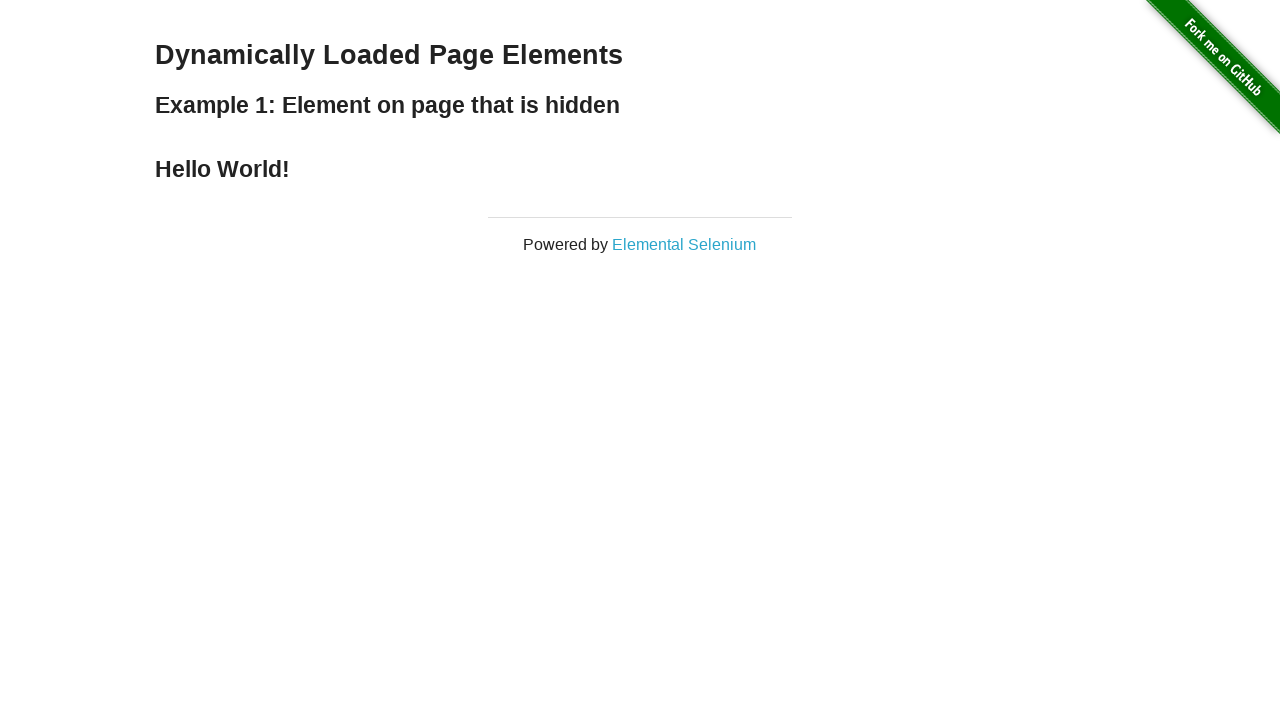

Verified that finish element contains 'Hello World!' text
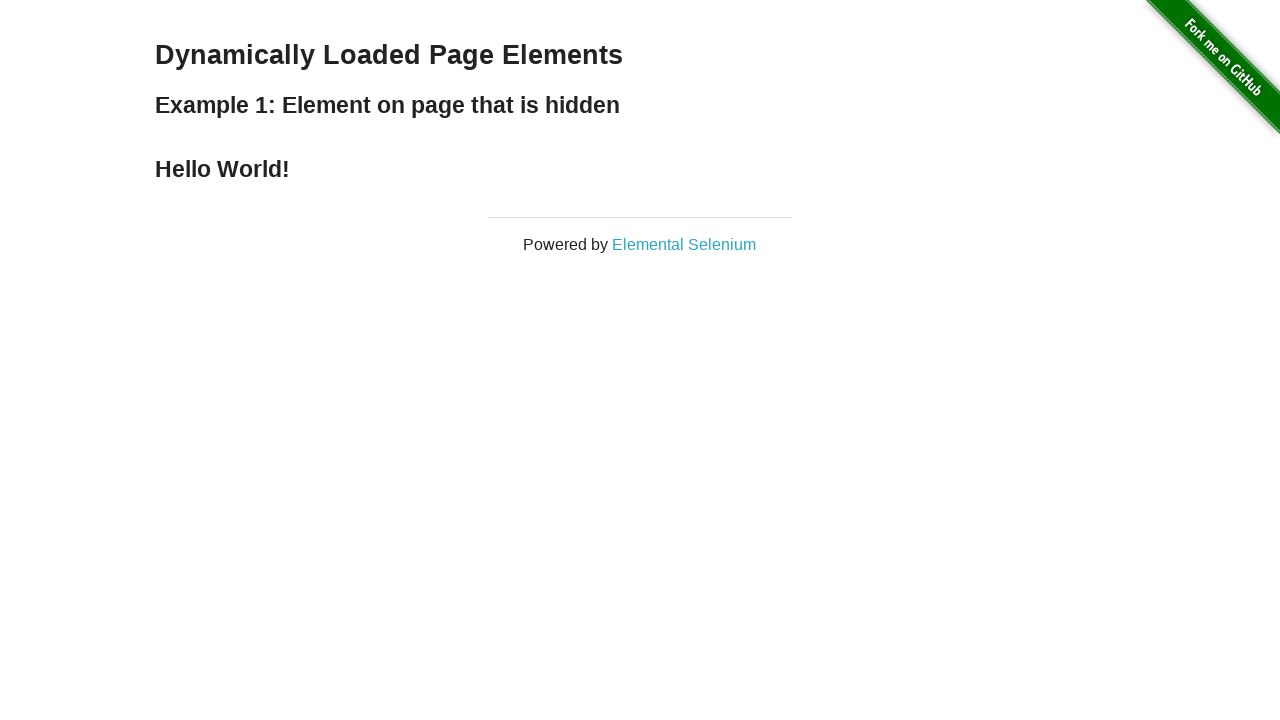

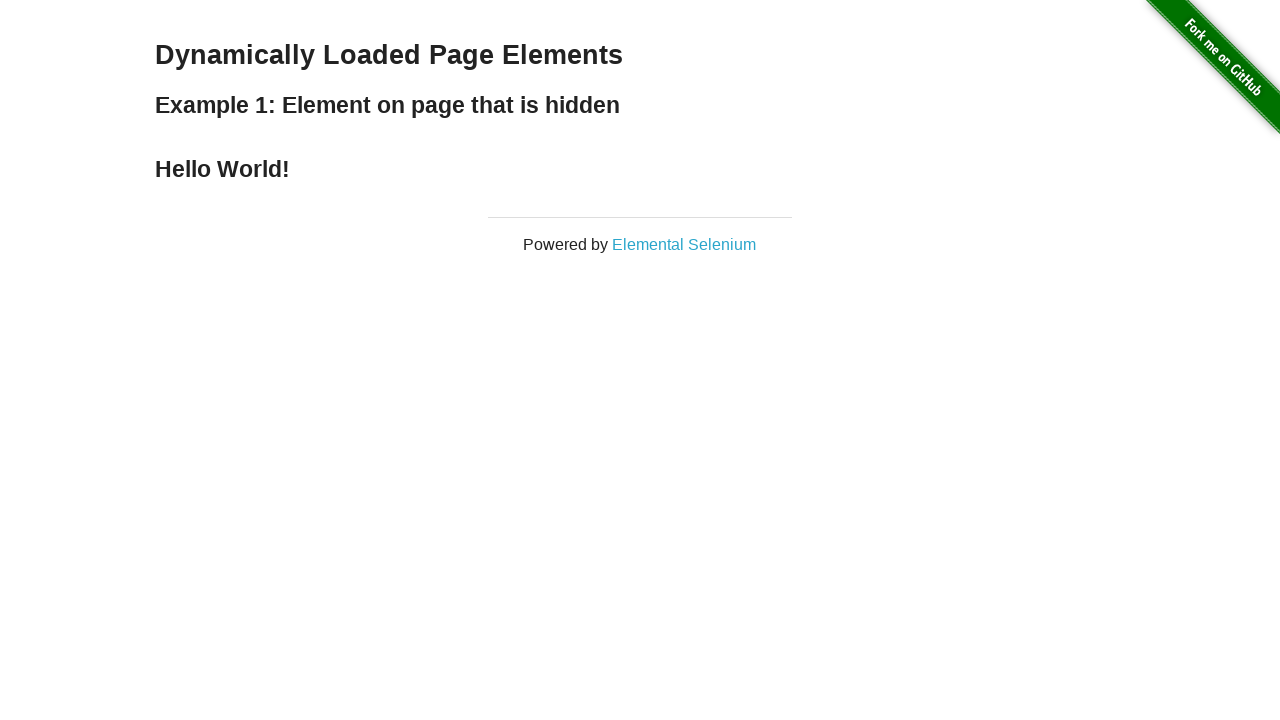